Tests dropdown selection functionality by selecting options using different methods: by index, by value, and by visible text

Starting URL: https://rahulshettyacademy.com/dropdownsPractise/

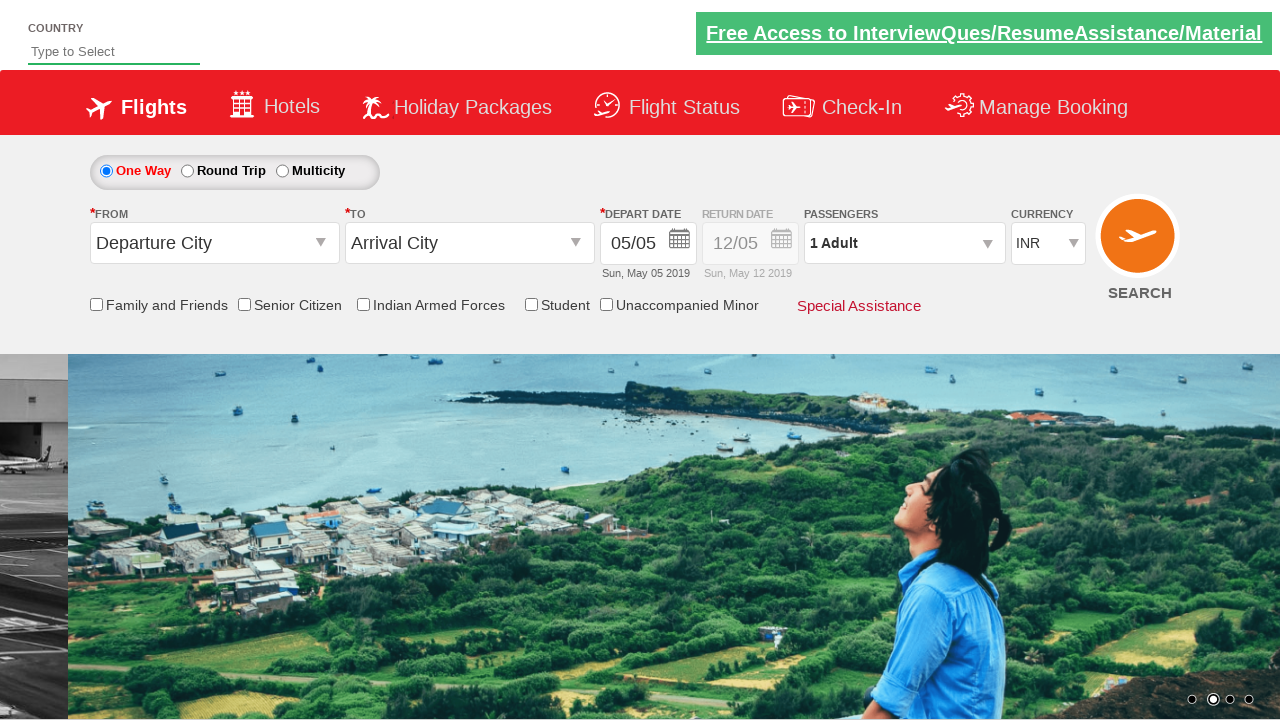

Selected dropdown option at index 3 on #ctl00_mainContent_DropDownListCurrency
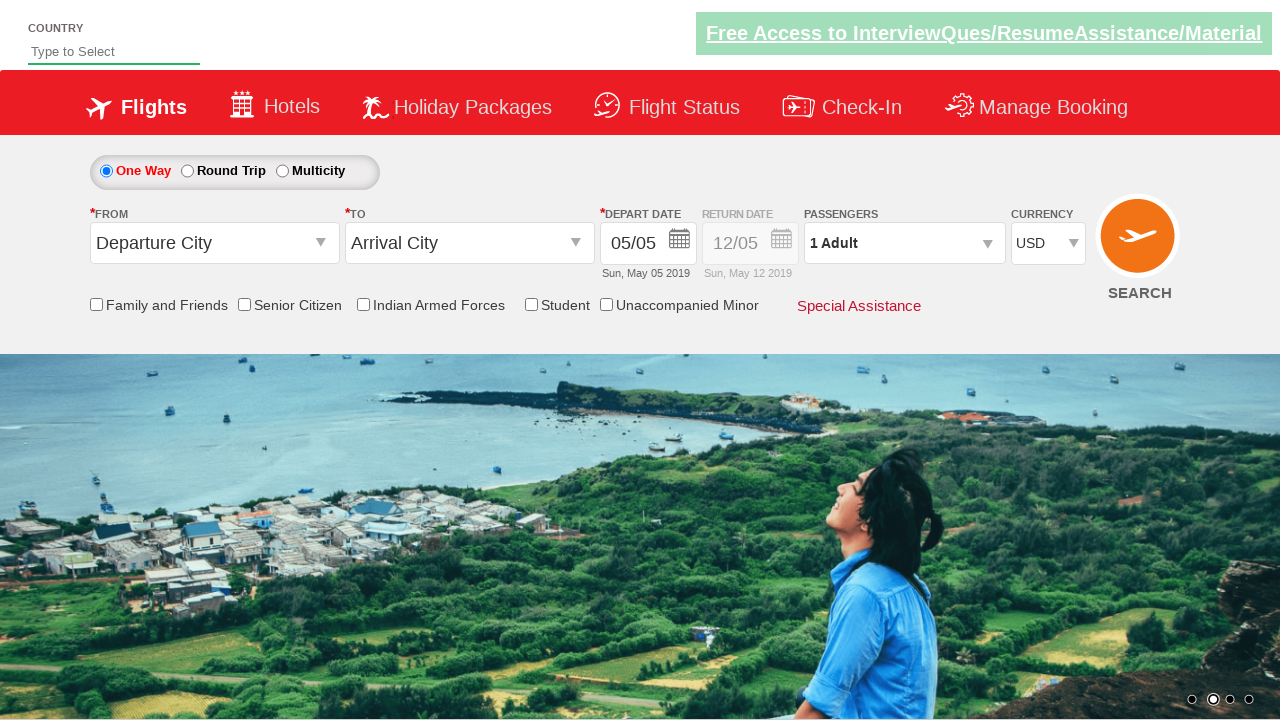

Selected dropdown option with value 'AED' on #ctl00_mainContent_DropDownListCurrency
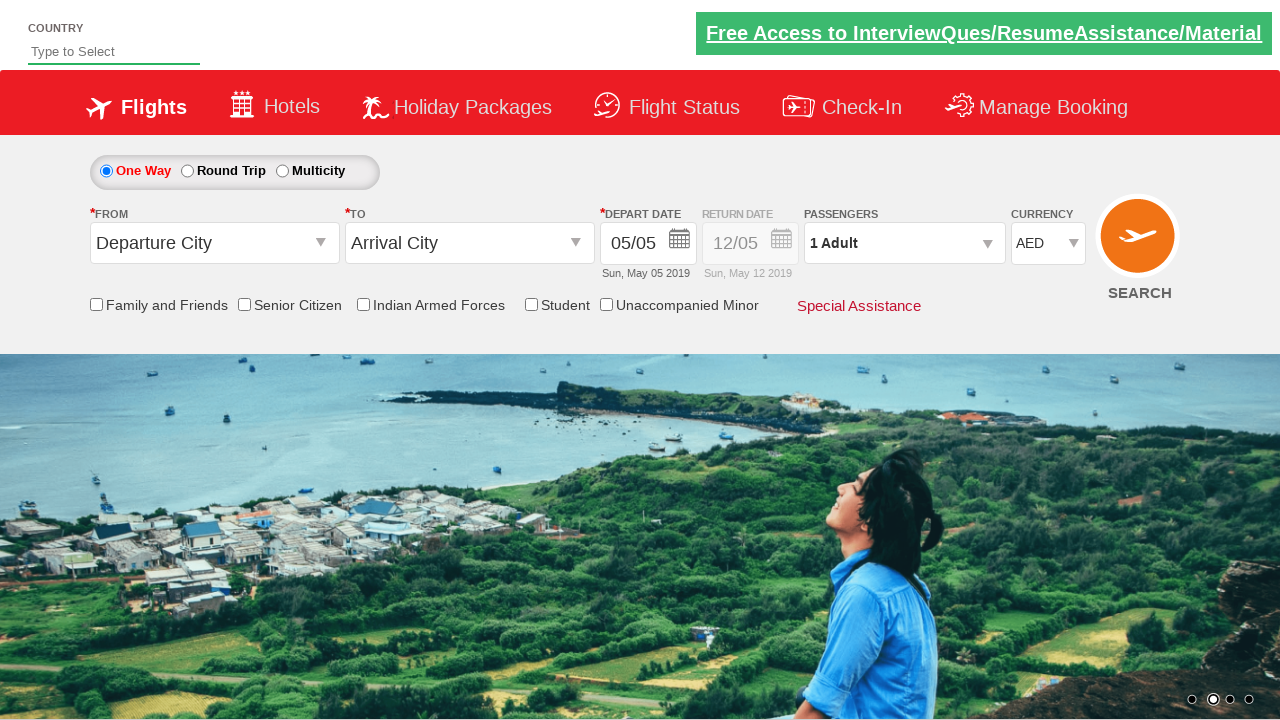

Selected dropdown option with visible text 'Select' on #ctl00_mainContent_DropDownListCurrency
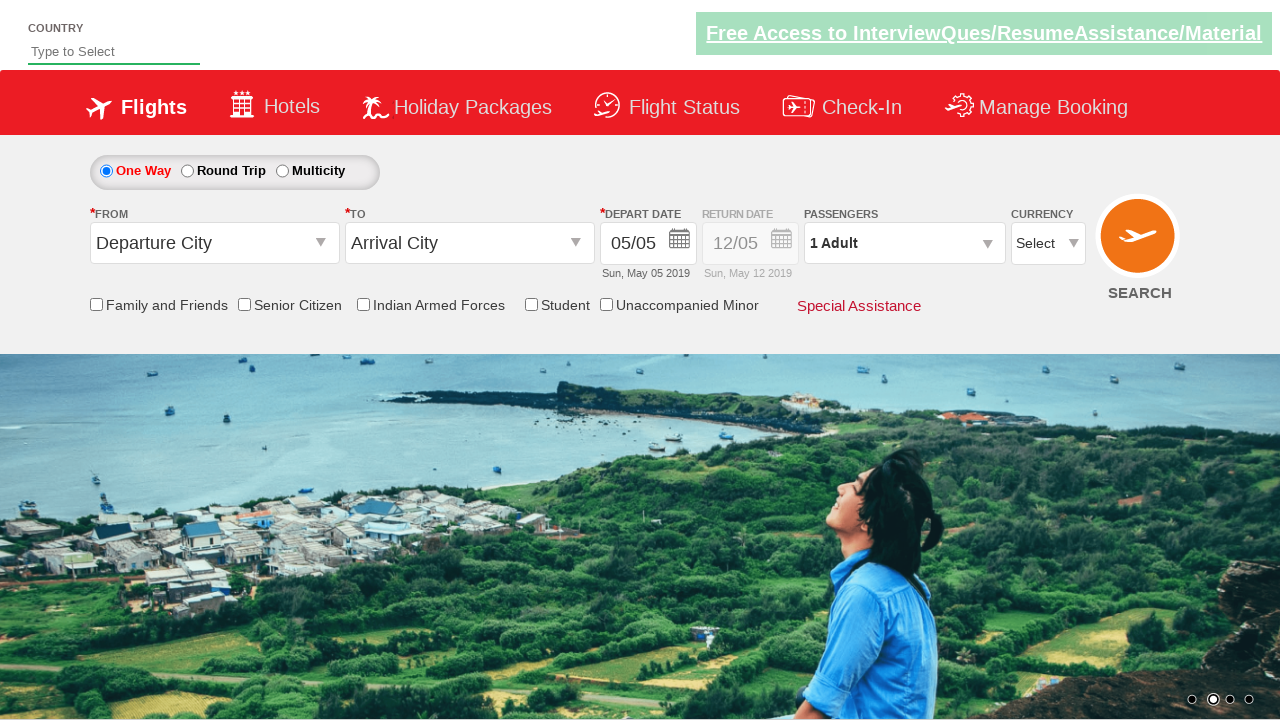

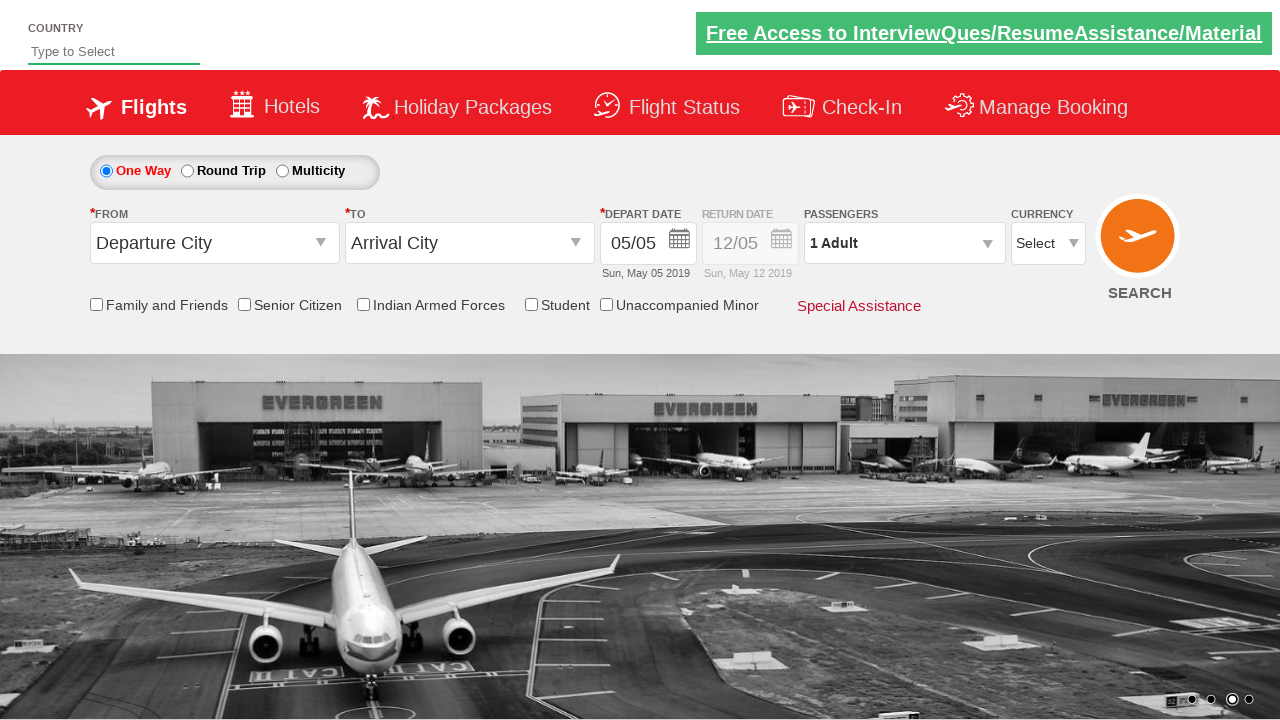